Tests dropdown and passenger selection functionality on a flight booking practice page by incrementing adult and child counts, closing the passenger selection popup, selecting a trip type, and choosing a currency from a dropdown.

Starting URL: https://rahulshettyacademy.com/dropdownsPractise/

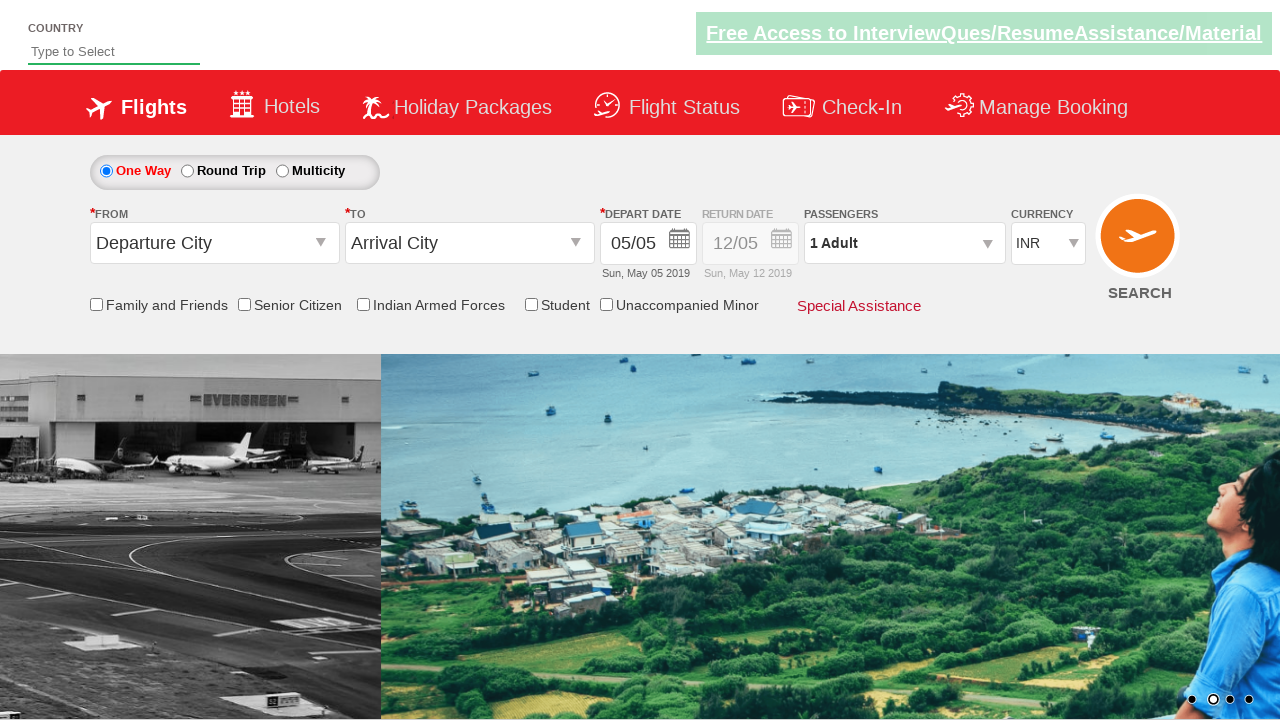

Clicked on passenger info dropdown to open it at (904, 243) on #divpaxinfo
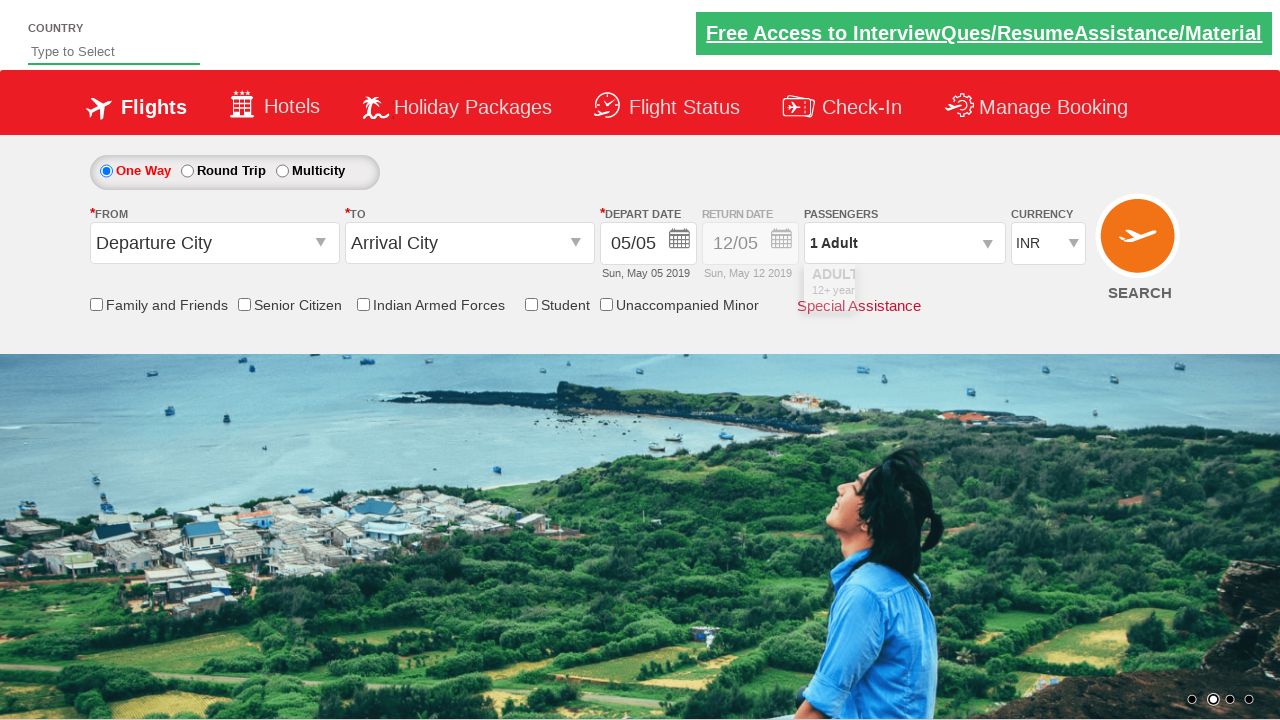

Waited for dropdown to be visible
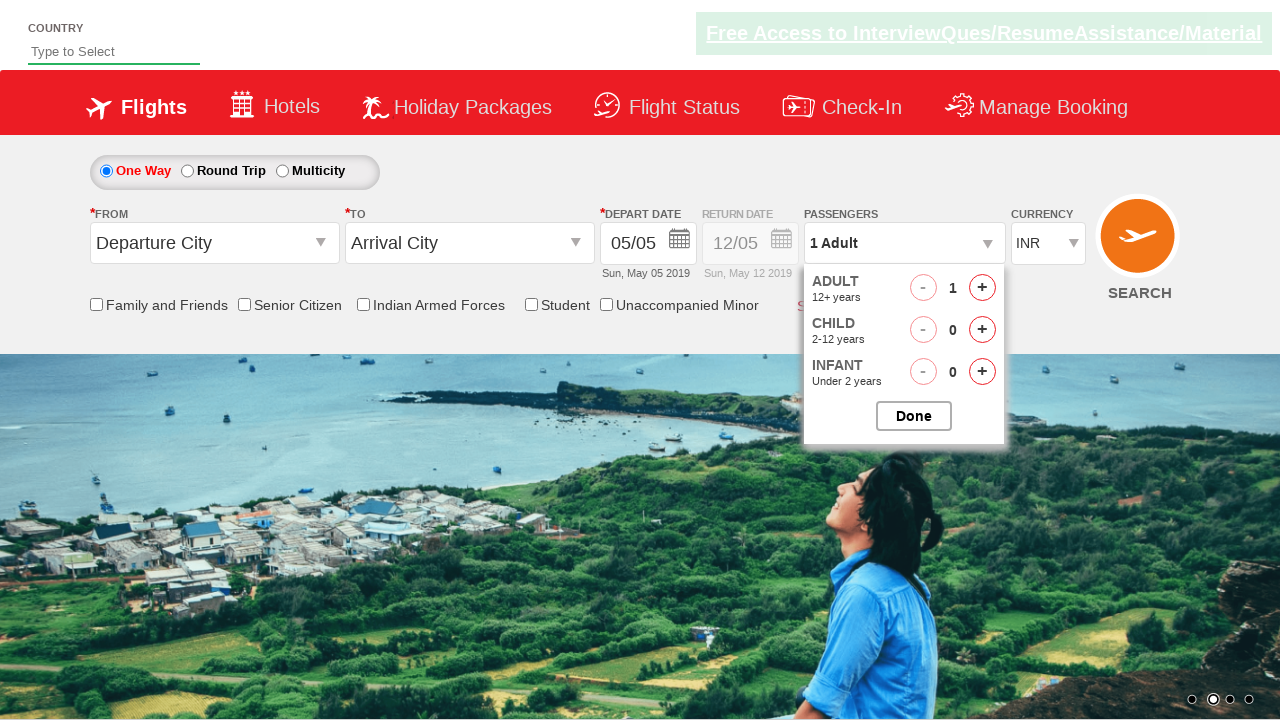

Incremented adult count (iteration 1/4) at (982, 288) on #hrefIncAdt
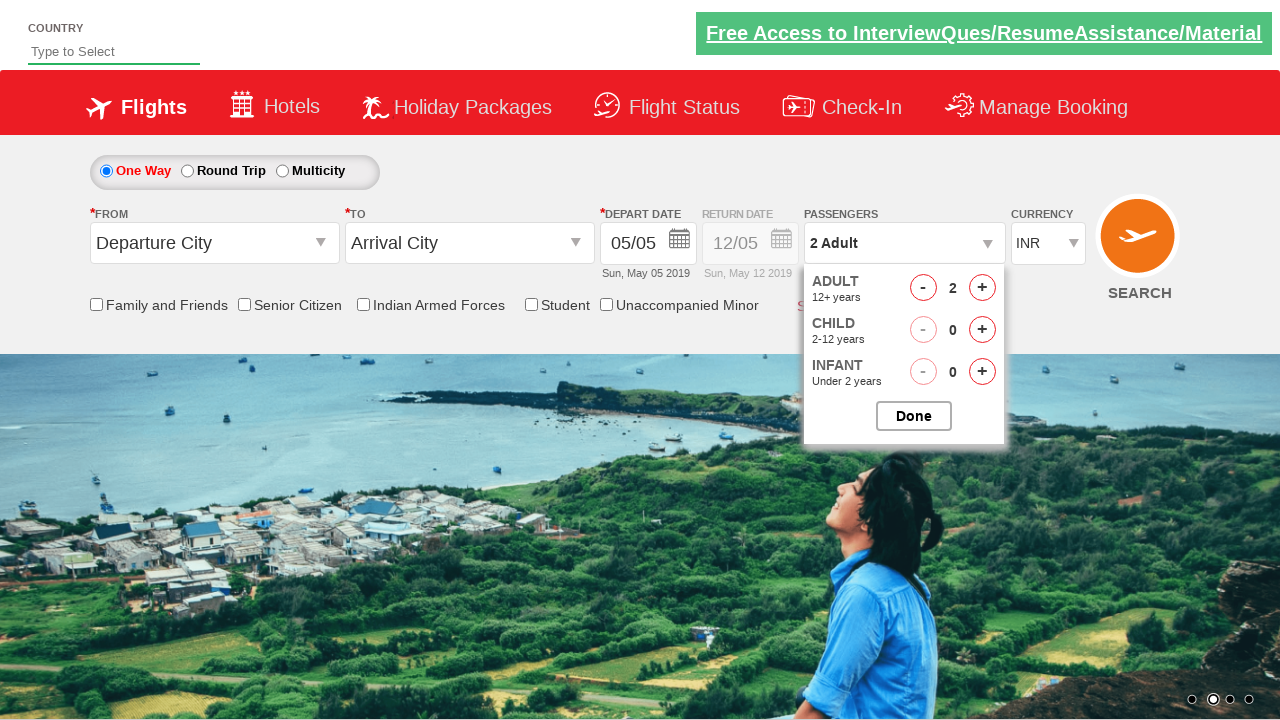

Incremented adult count (iteration 2/4) at (982, 288) on #hrefIncAdt
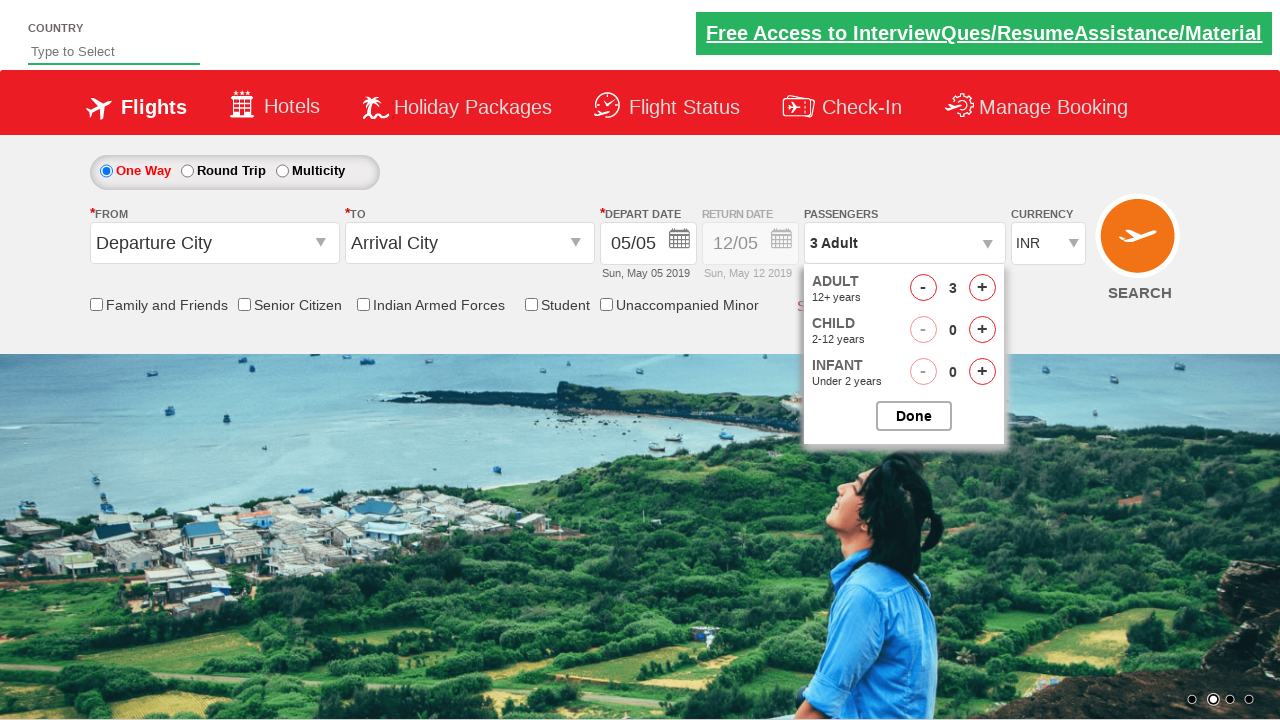

Incremented adult count (iteration 3/4) at (982, 288) on #hrefIncAdt
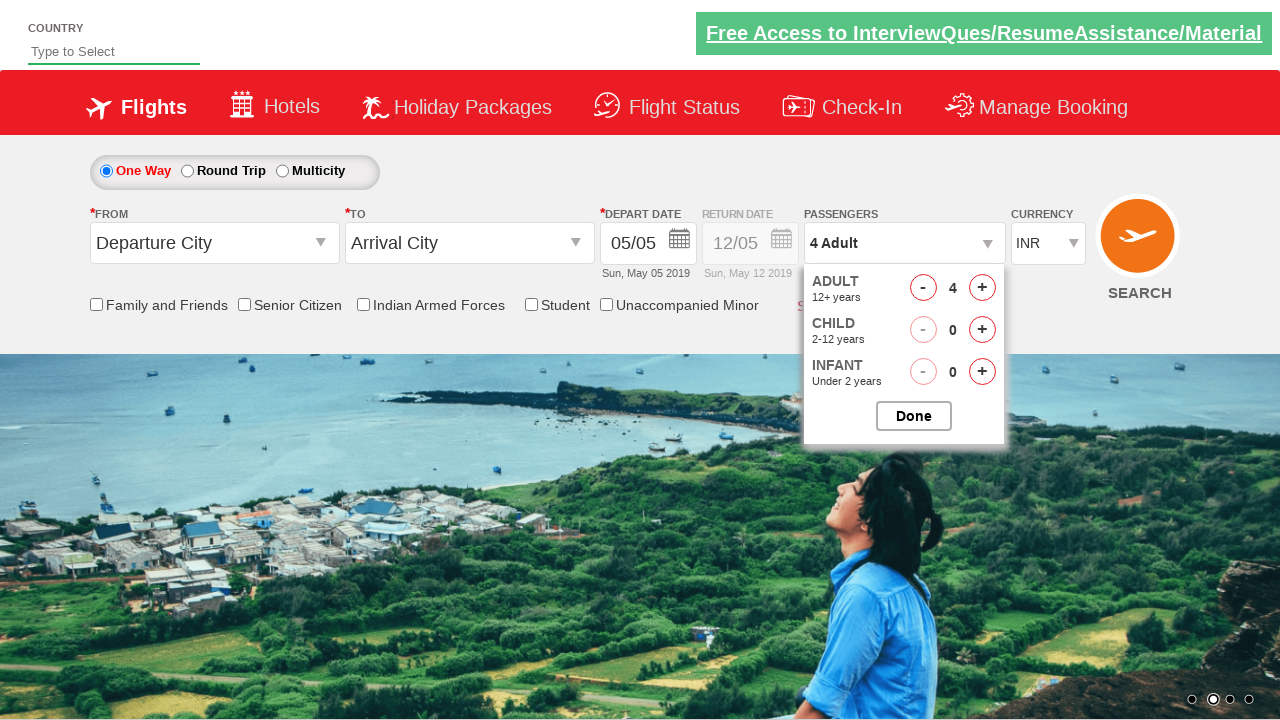

Incremented adult count (iteration 4/4) at (982, 288) on #hrefIncAdt
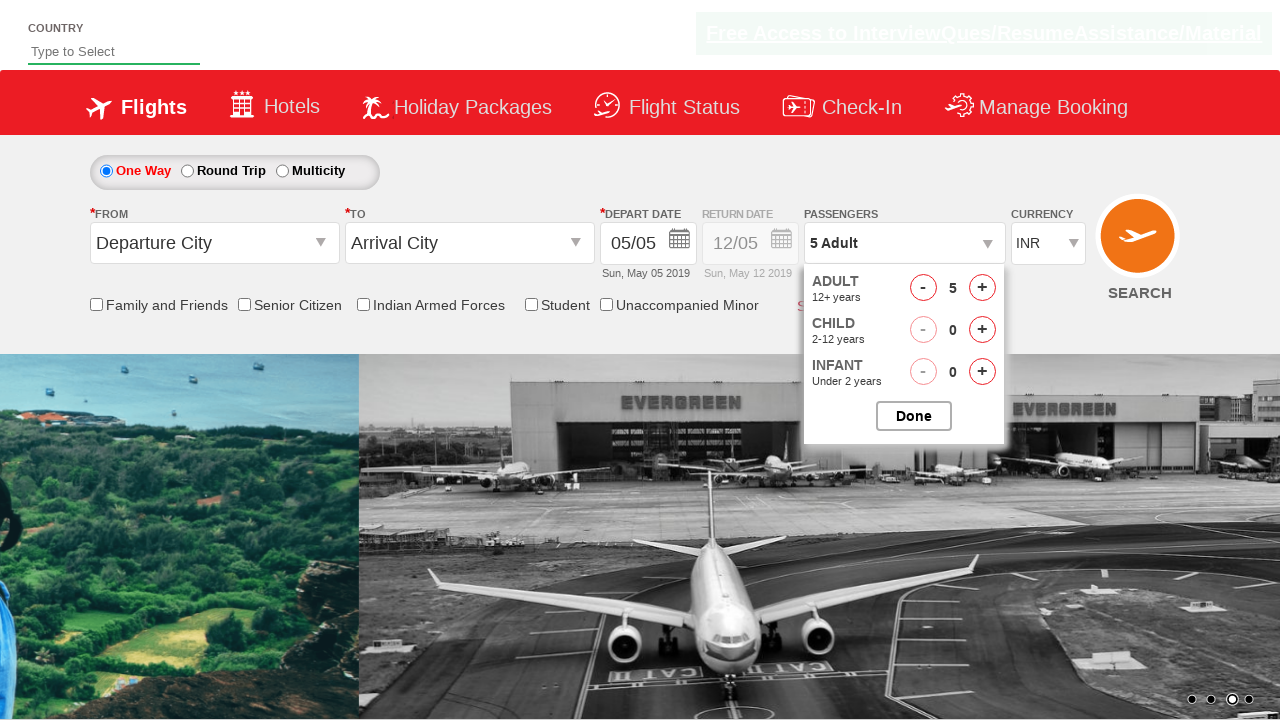

Incremented child count (iteration 1/2) at (982, 330) on #hrefIncChd
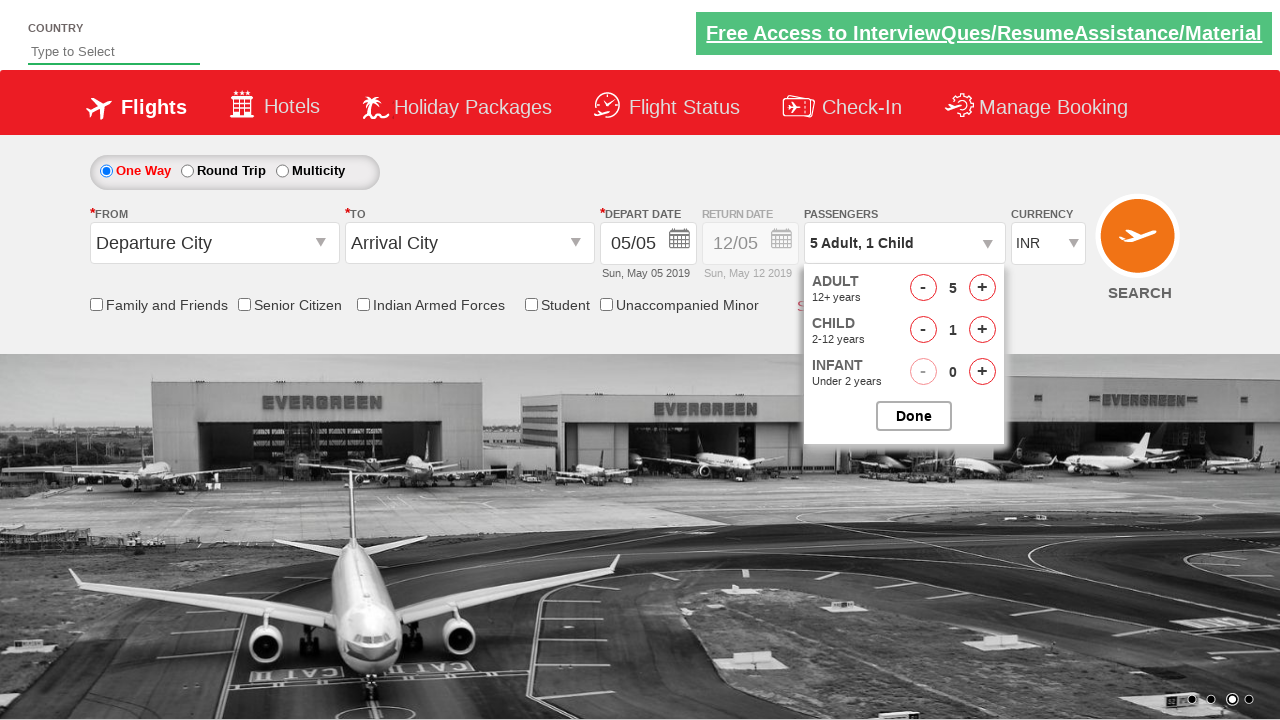

Incremented child count (iteration 2/2) at (982, 330) on #hrefIncChd
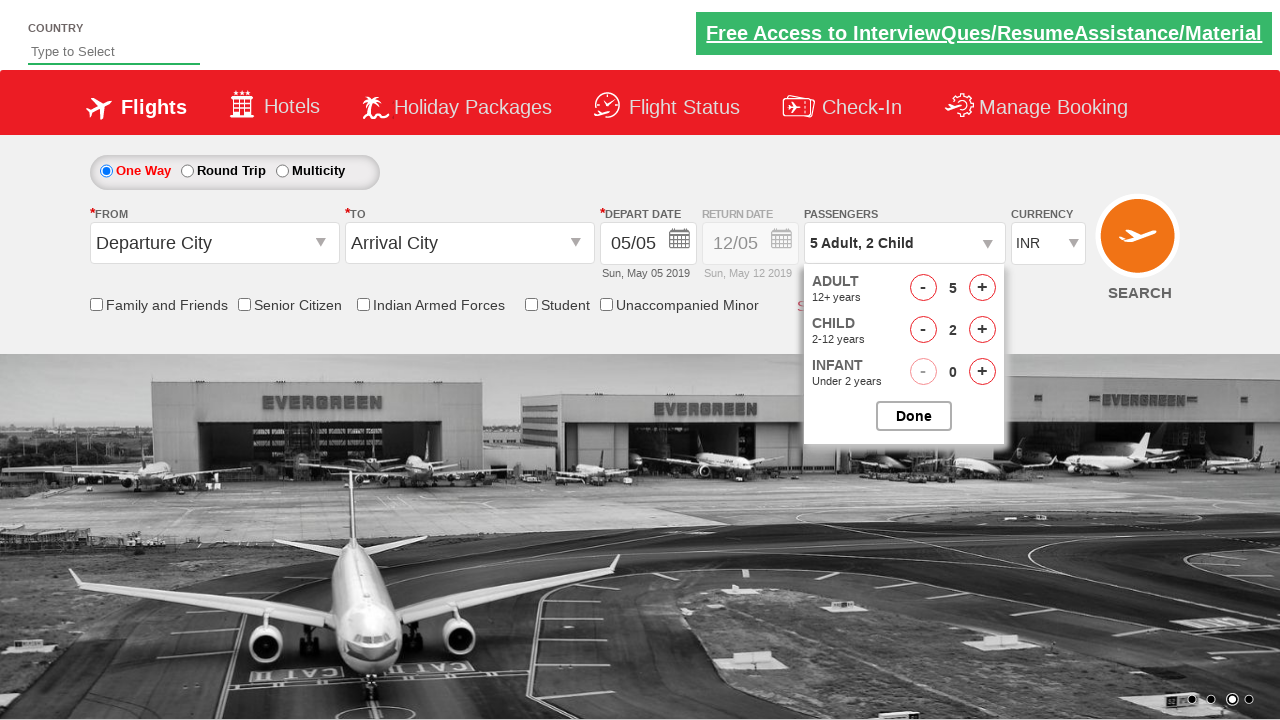

Clicked to close the passenger options popup at (914, 416) on #btnclosepaxoption
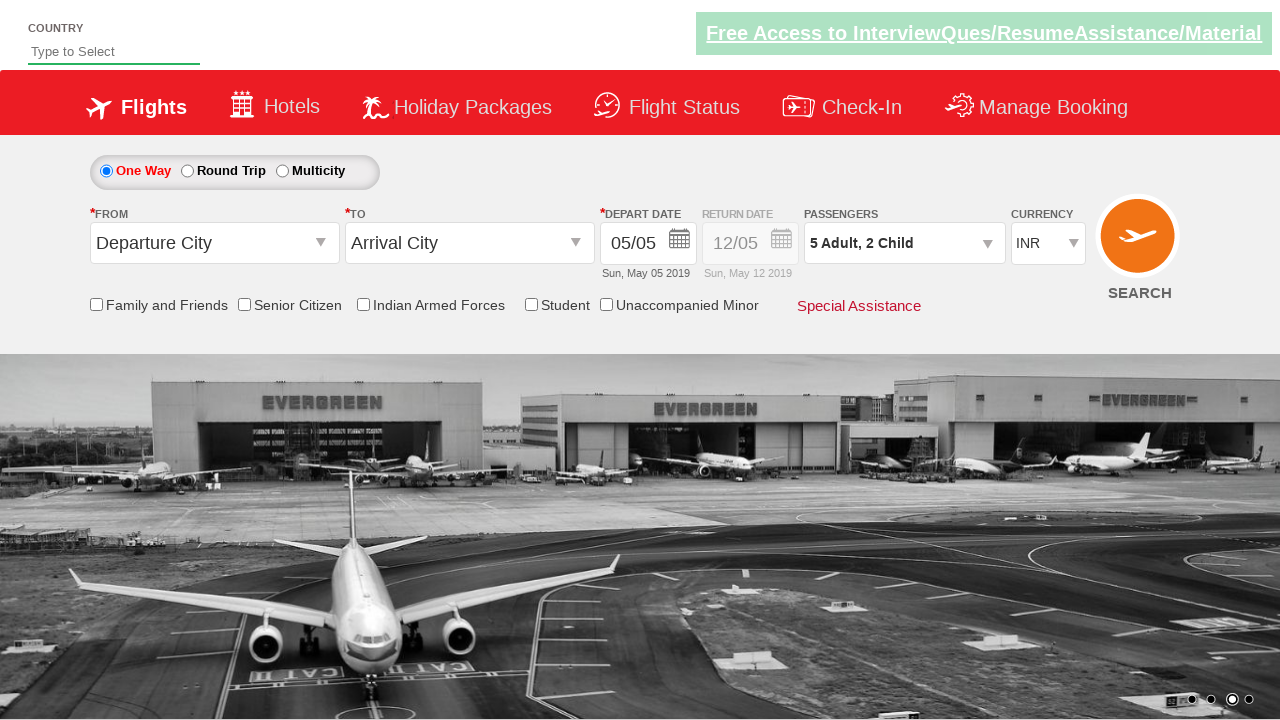

Waited for passenger popup to close
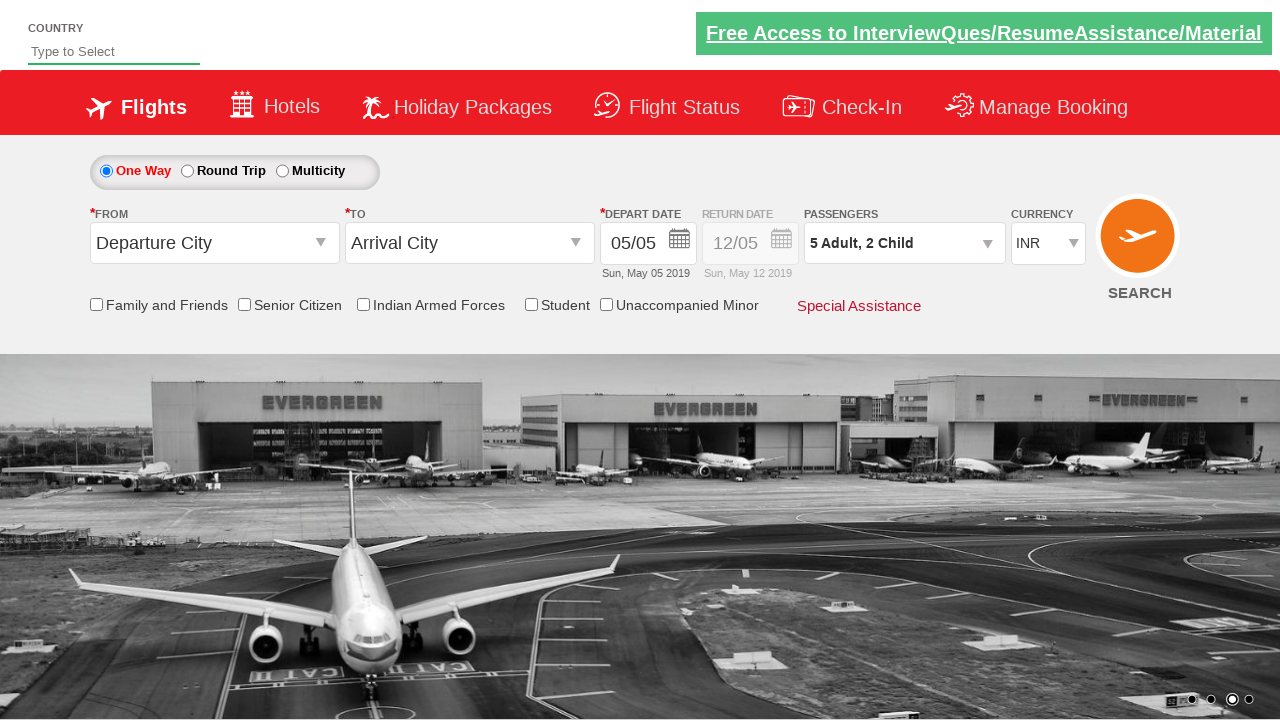

Selected round trip option at (187, 171) on #ctl00_mainContent_rbtnl_Trip_1
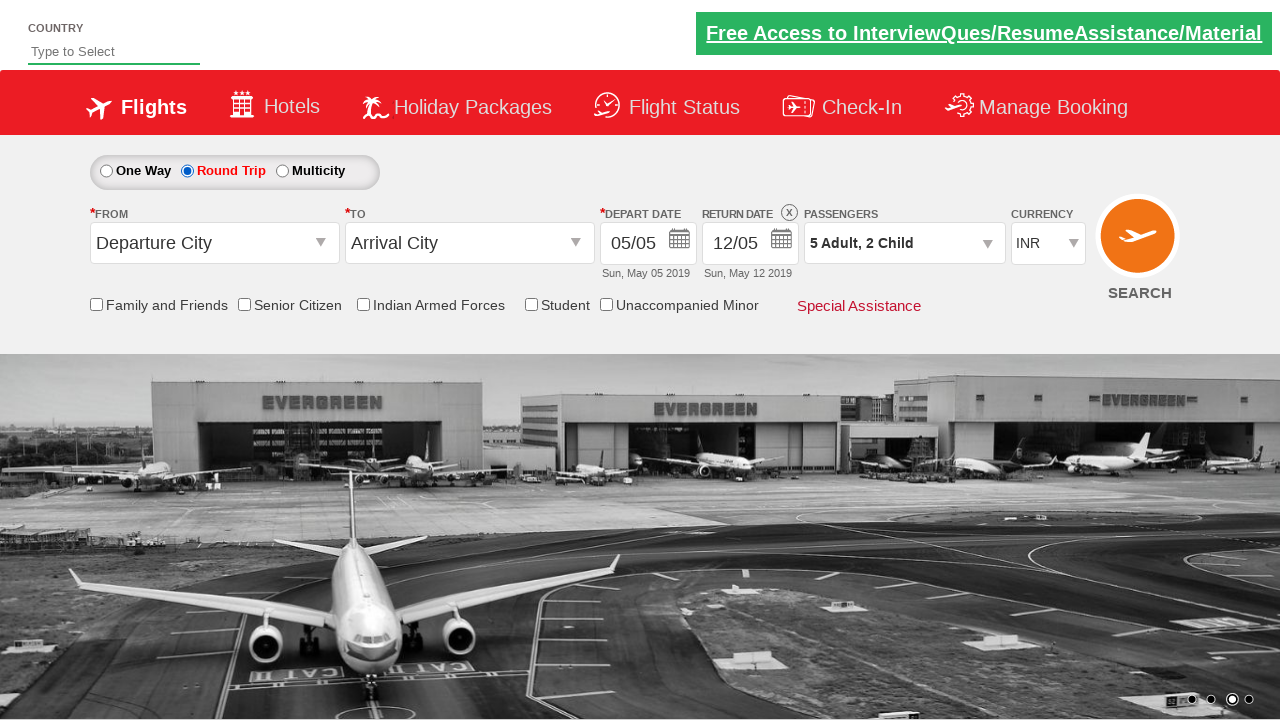

Selected USD from currency dropdown on #ctl00_mainContent_DropDownListCurrency
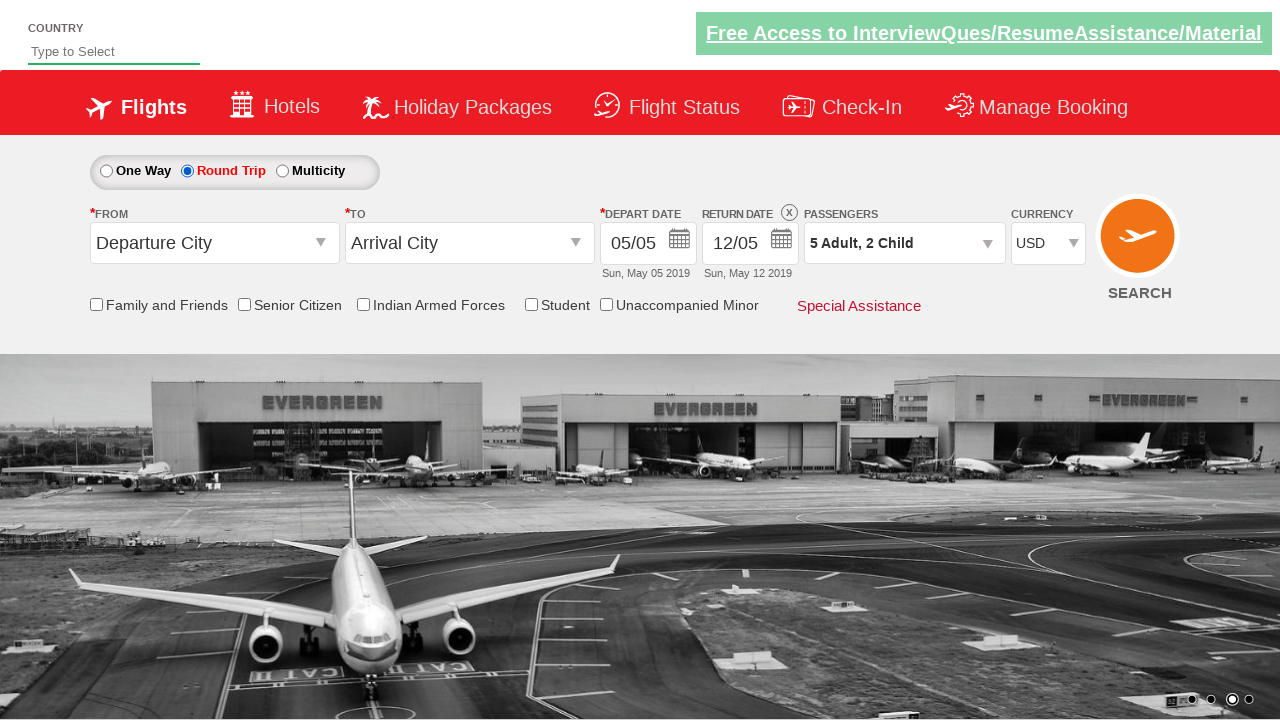

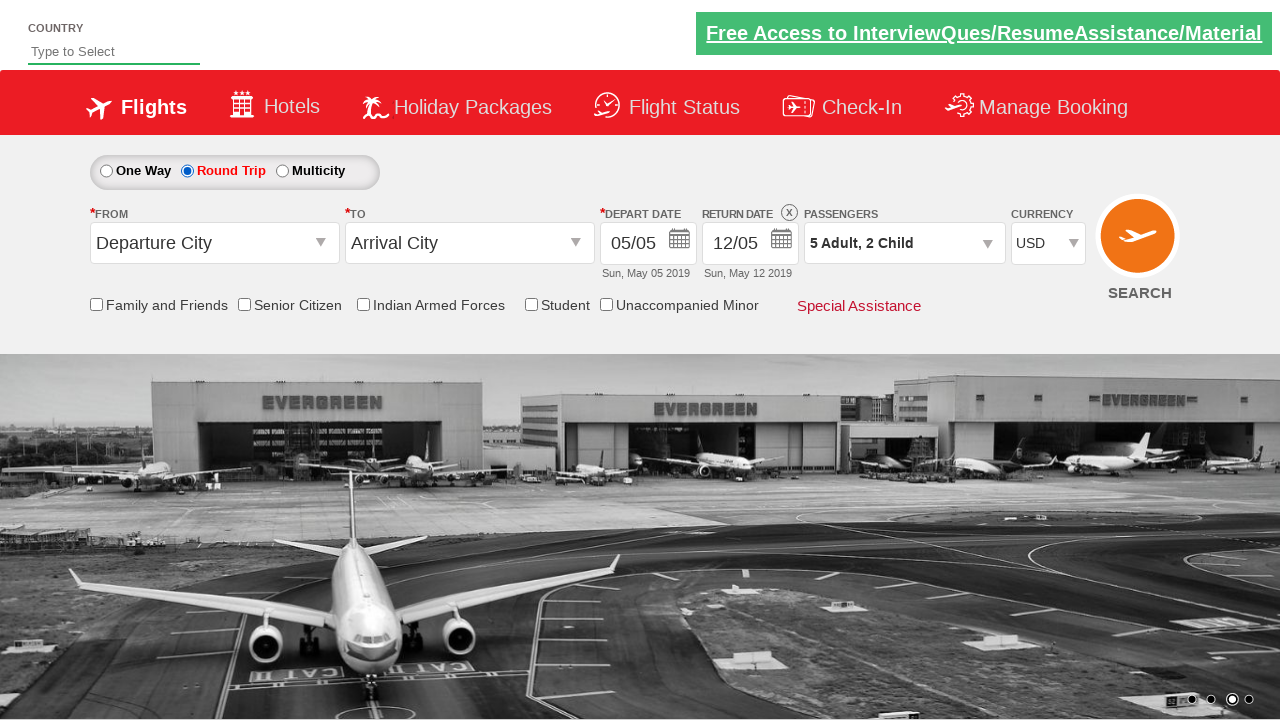